Tests file upload functionality by selecting a file via the file input and submitting the upload form, then verifying the success message is displayed.

Starting URL: https://the-internet.herokuapp.com/upload

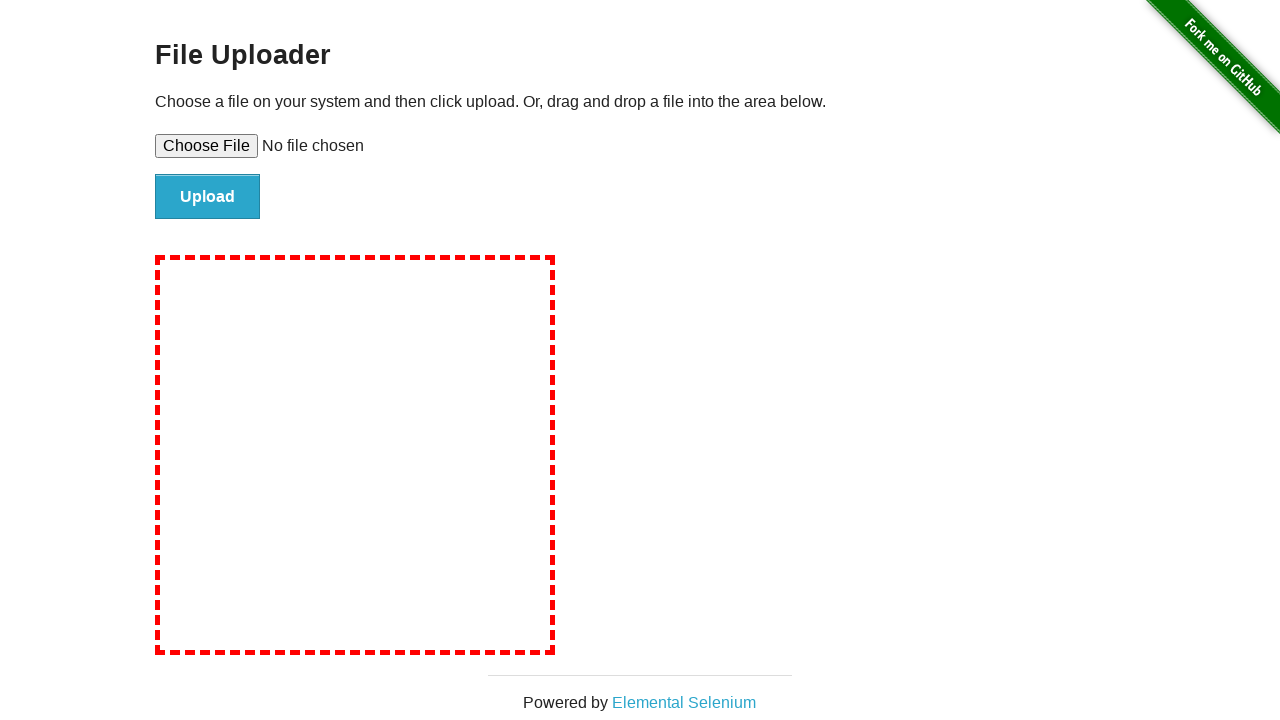

Created temporary test file 'sample.txt' for upload
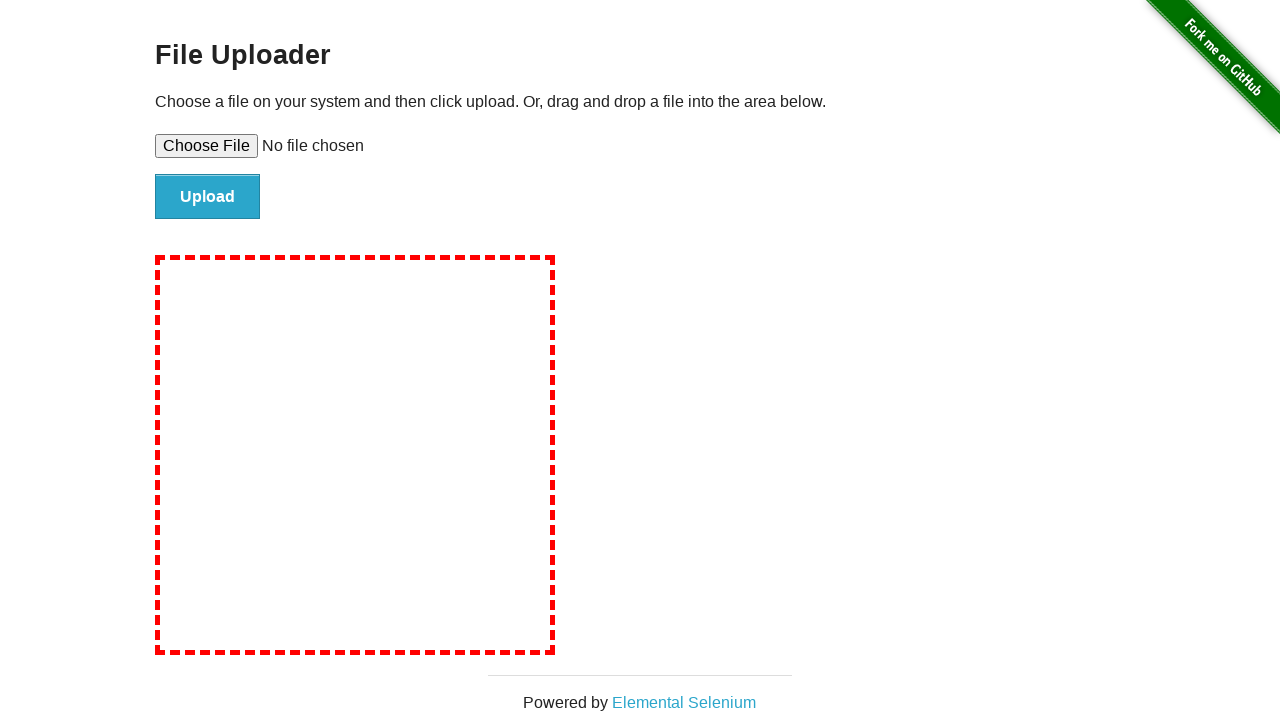

Selected test file via file input element
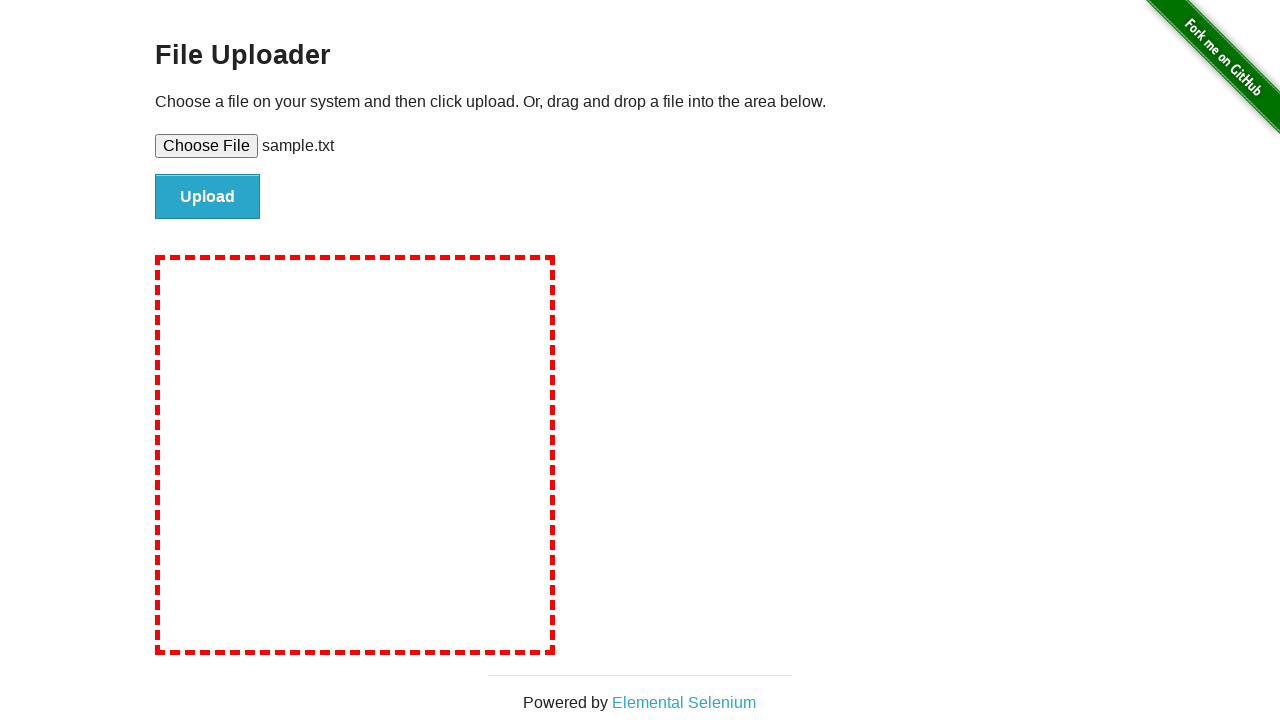

Clicked file upload submit button at (208, 197) on #file-submit
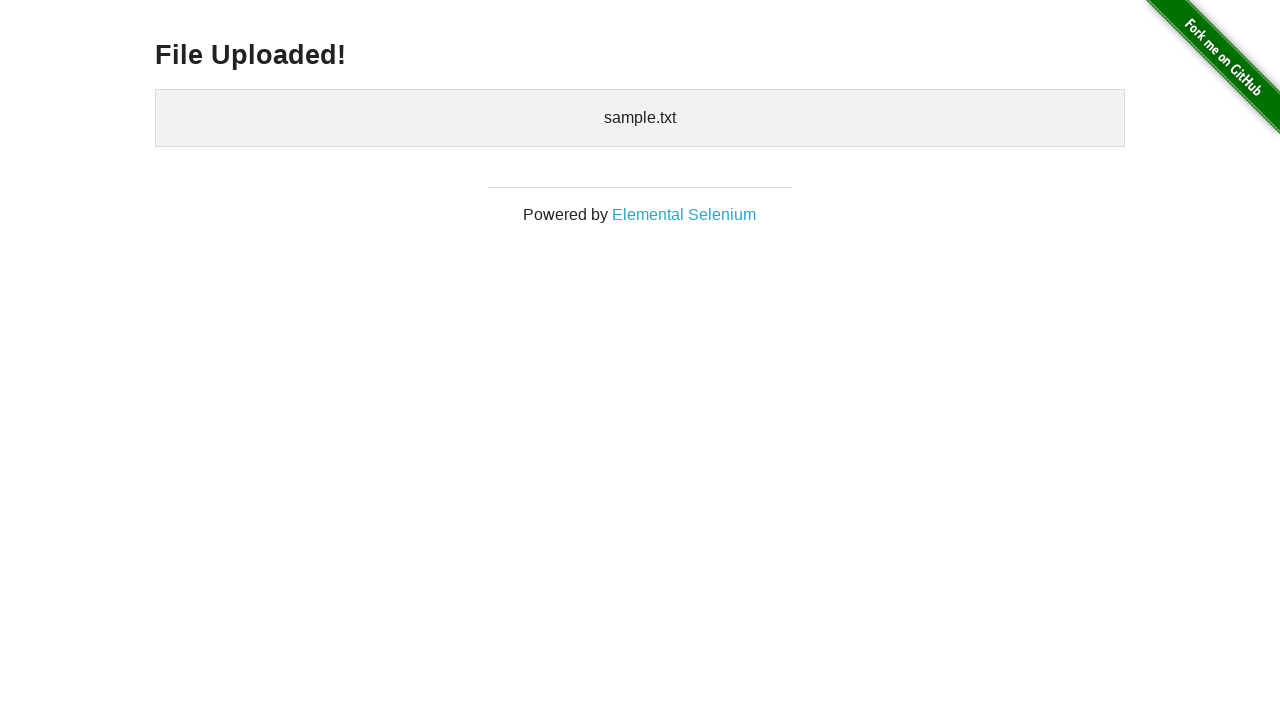

Upload success message displayed
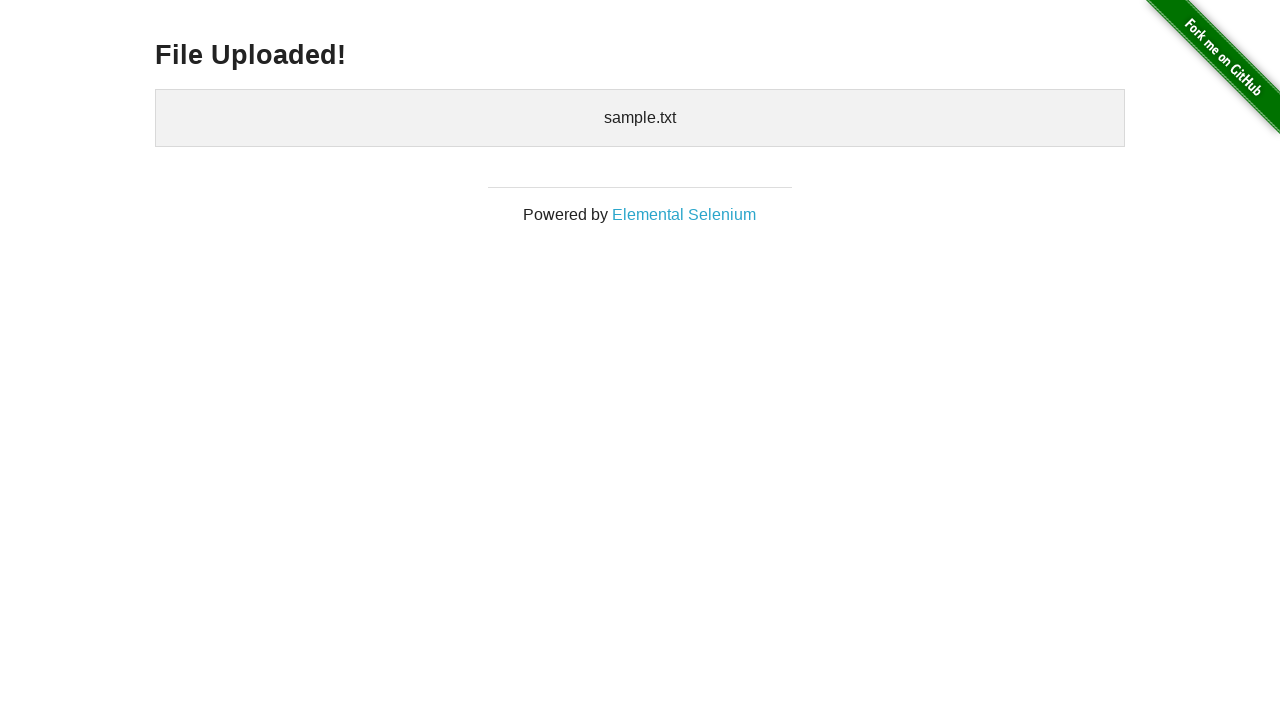

Removed temporary test file
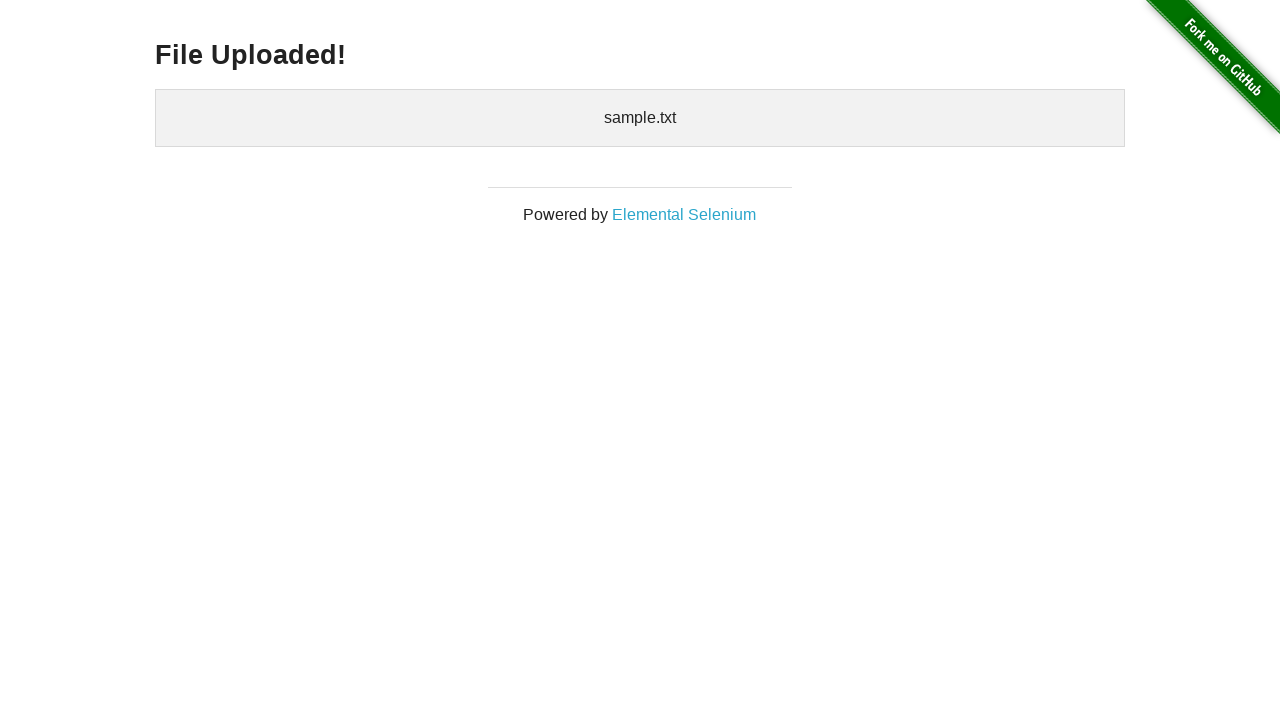

Removed temporary directory
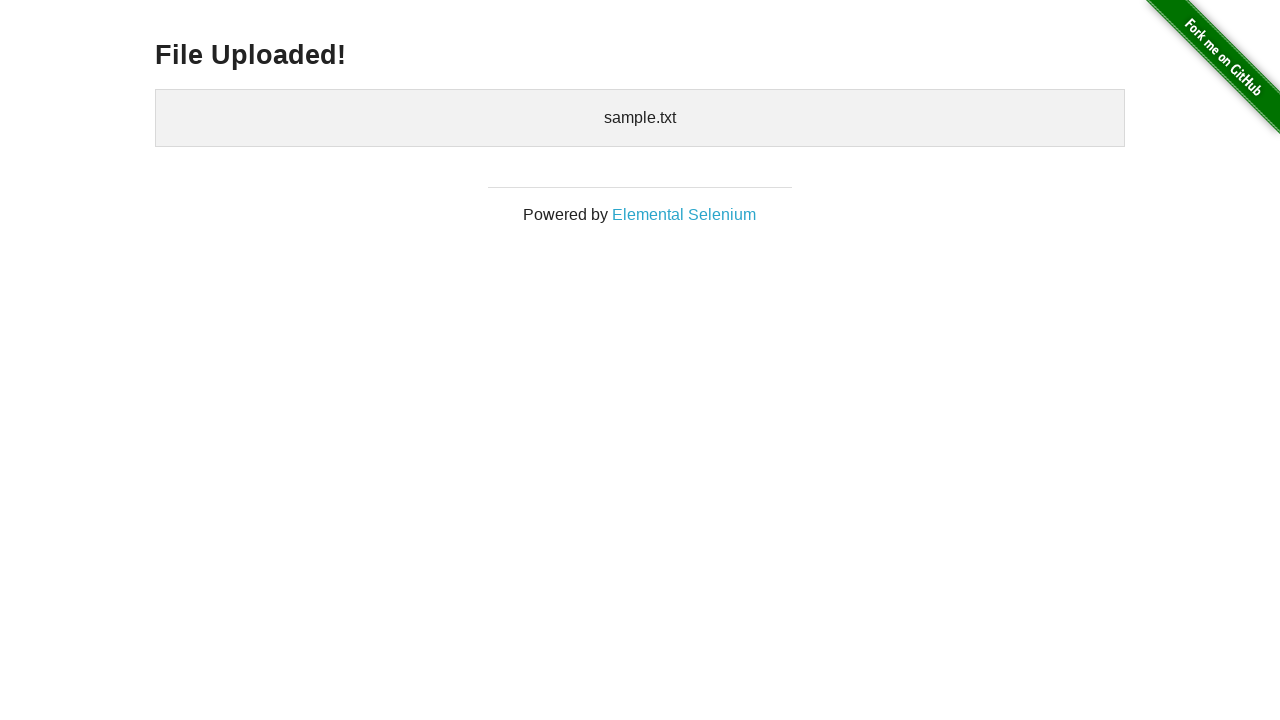

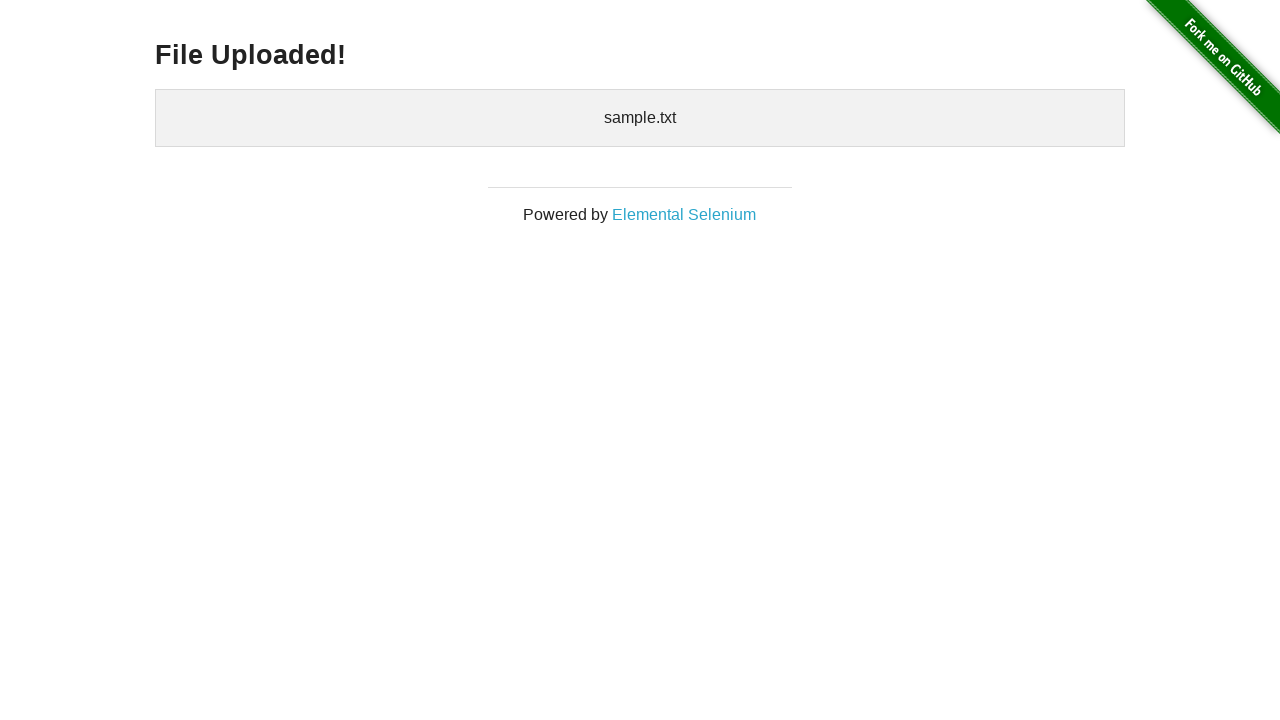